Tests the progress bar demo by switching to an iframe, clicking the download button, and verifying the downloading status appears

Starting URL: https://www.globalsqa.com/demo-site/progress-bar/

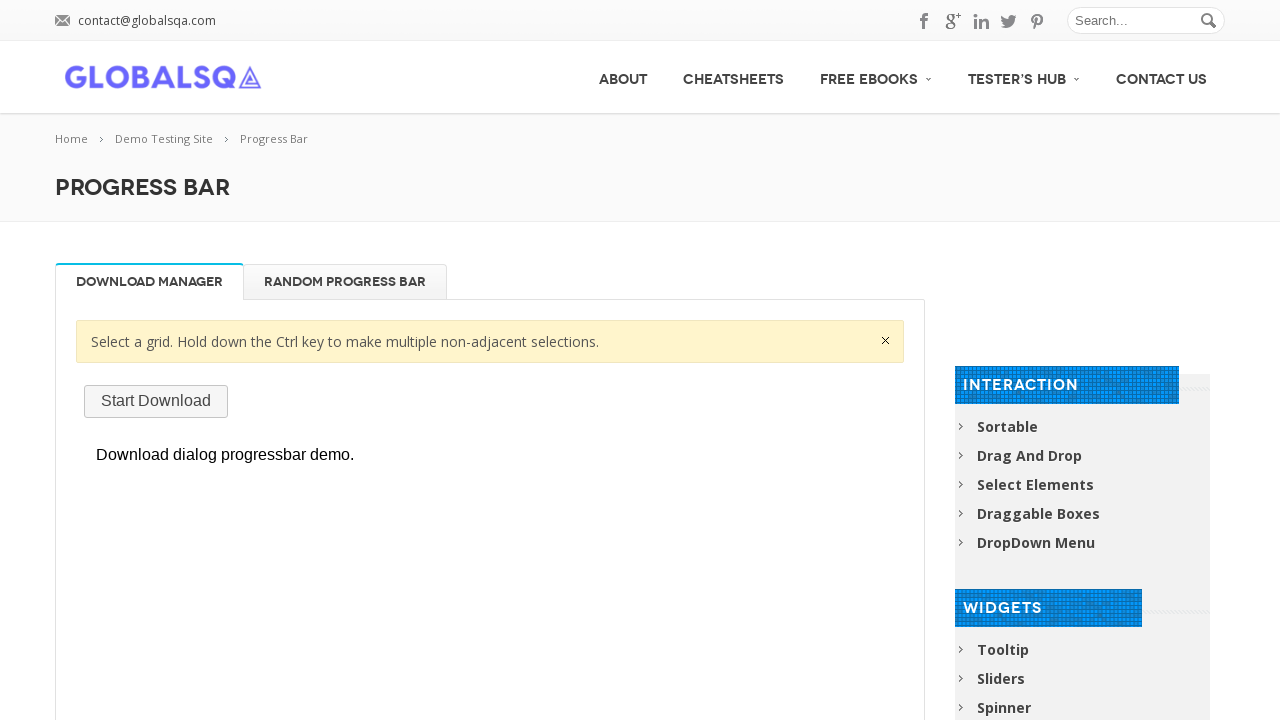

Located iframe containing progress bar demo
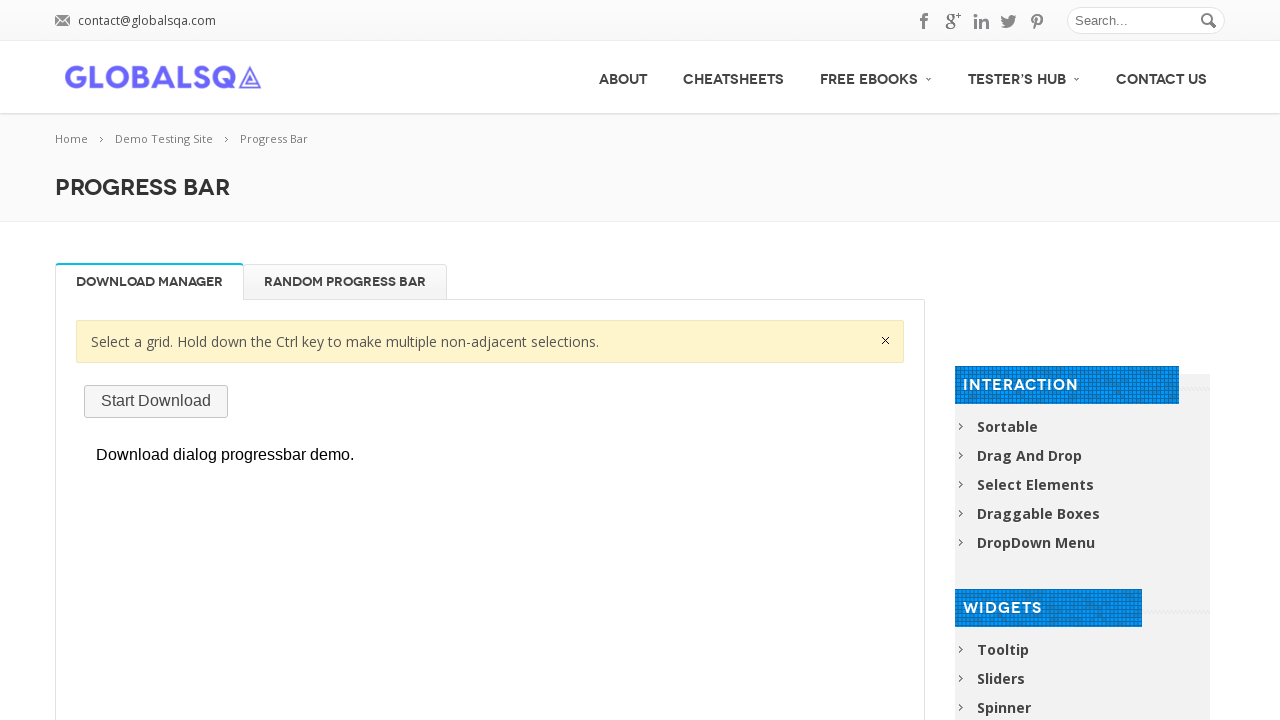

Clicked the Start Download button at (156, 401) on #post-2671 > div.twelve.columns > div > div > div.single_tab_div.resp-tab-conten
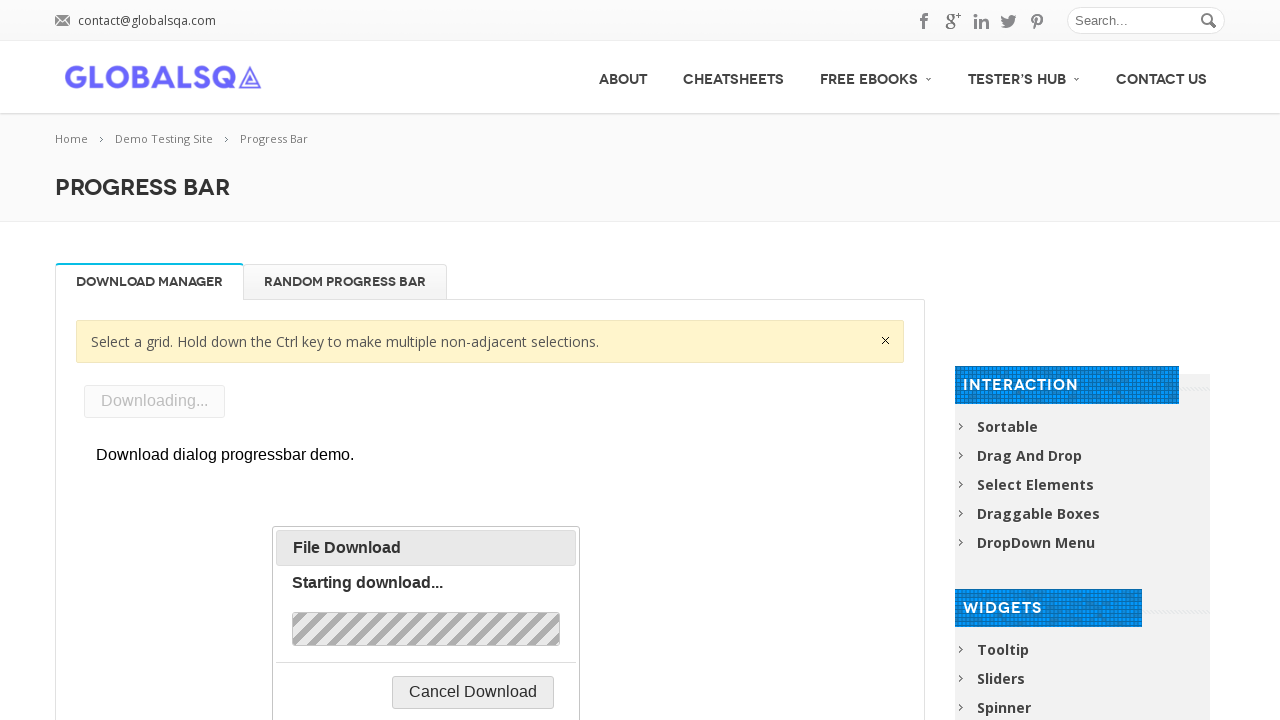

Progress label element became visible - download status confirmed
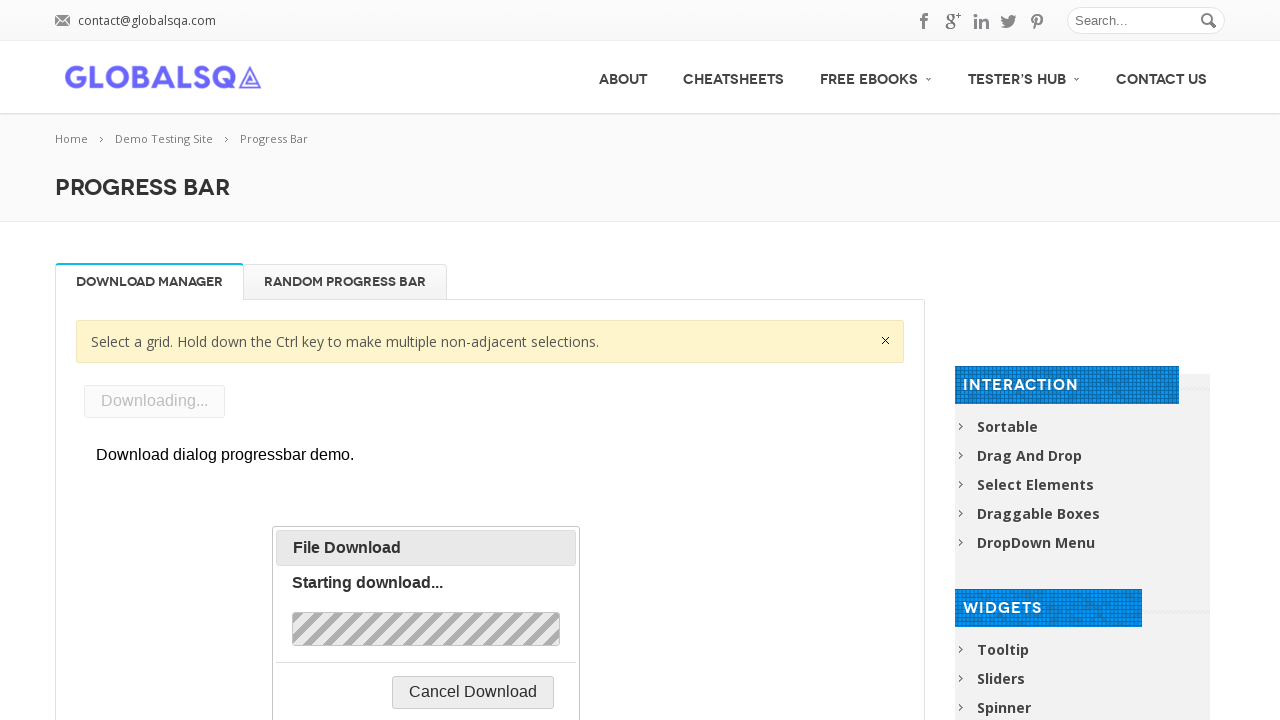

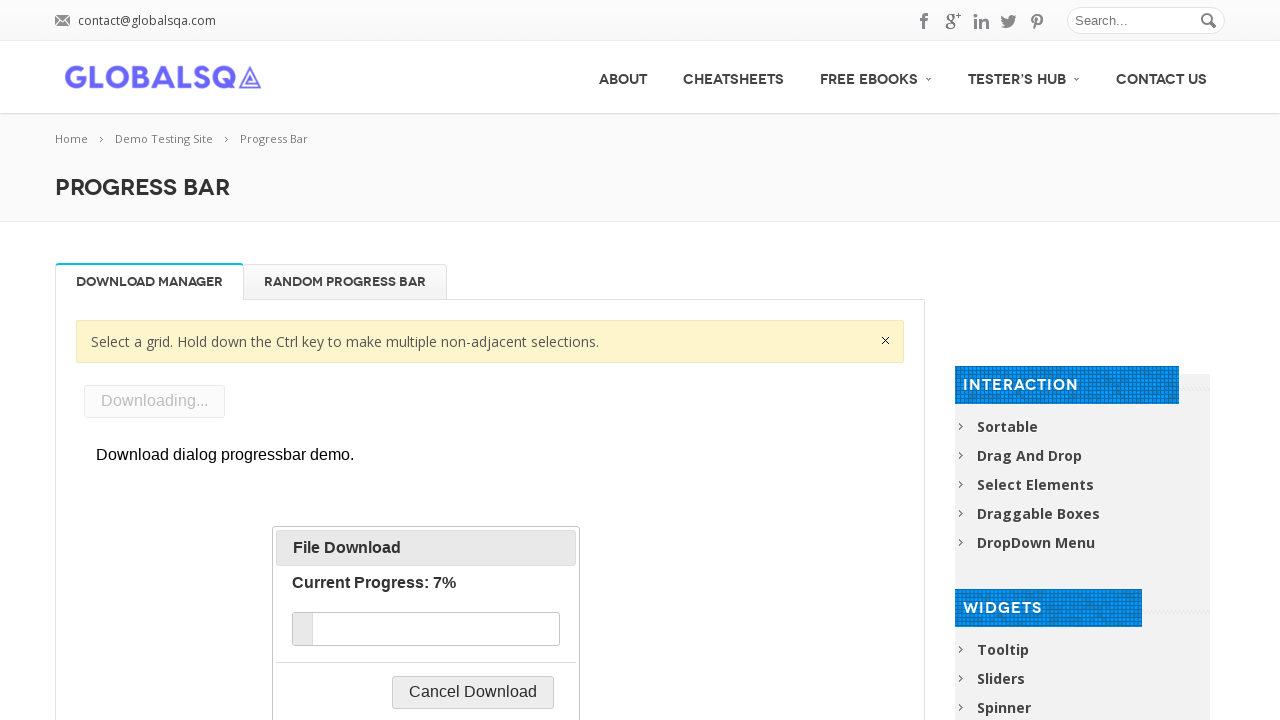